Tests right-click functionality on a button element

Starting URL: https://demoqa.com/buttons

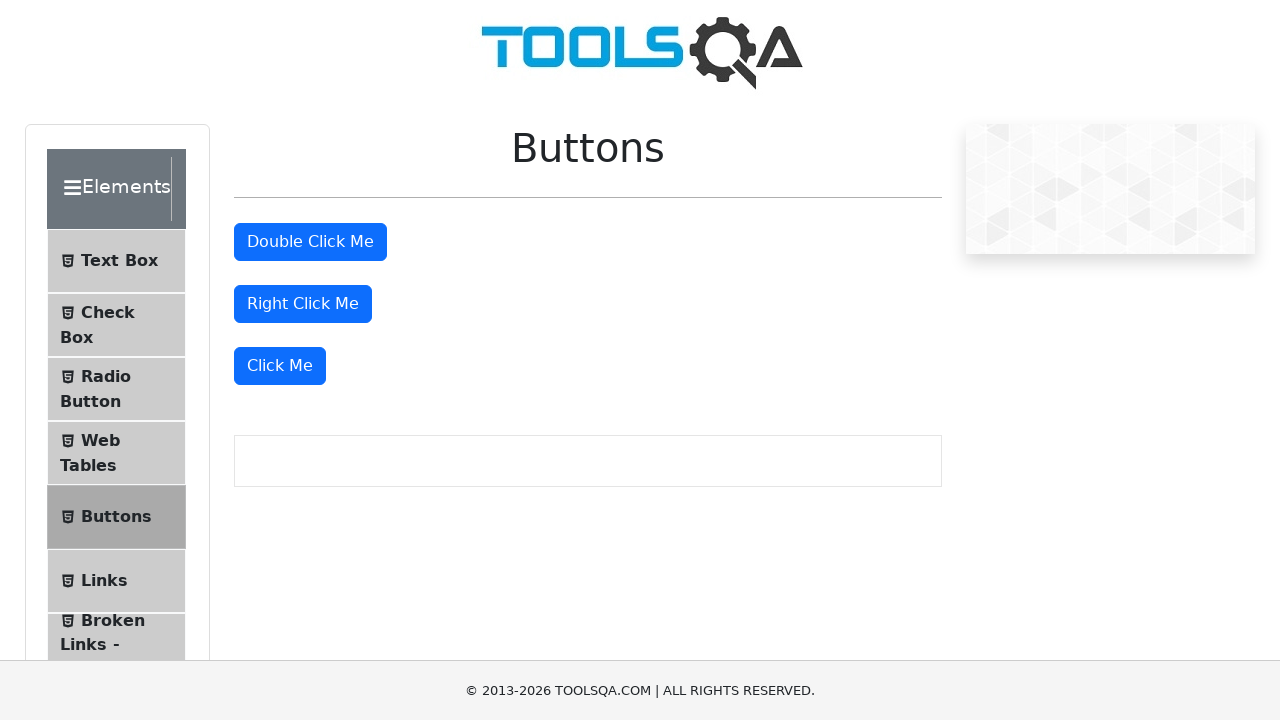

Right-clicked the right-click button element at (303, 304) on //button[@id='rightClickBtn']
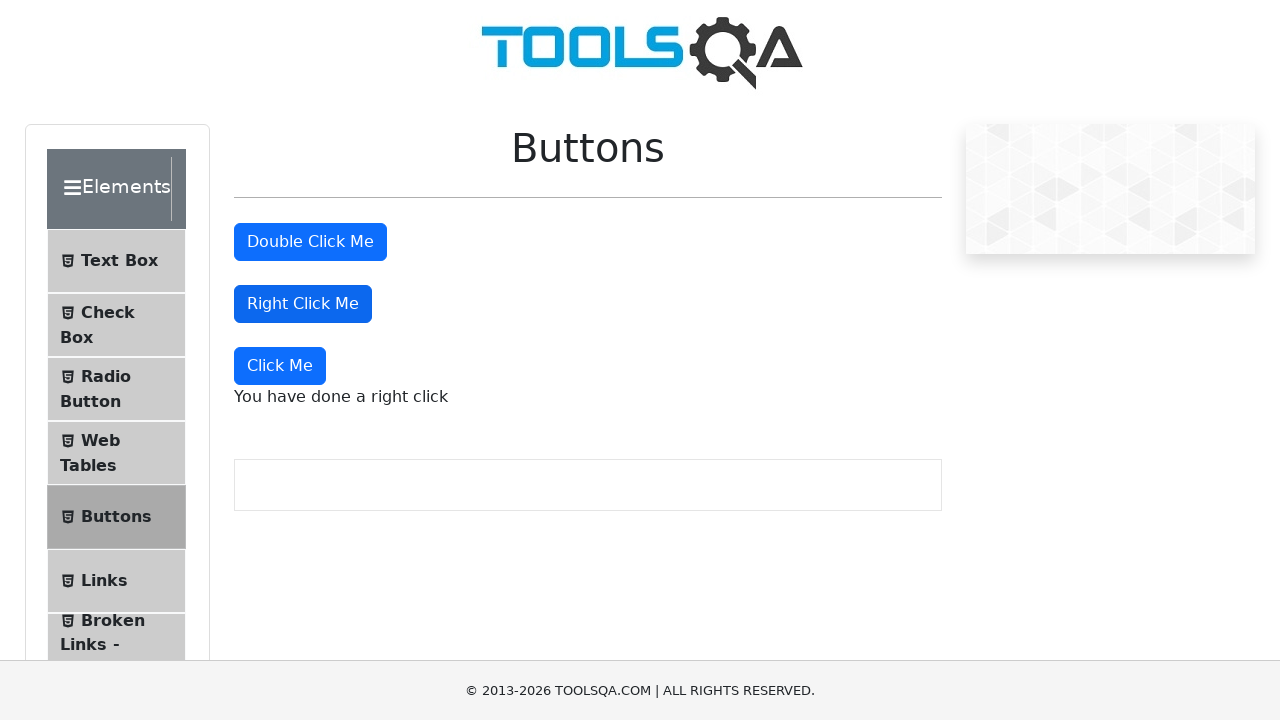

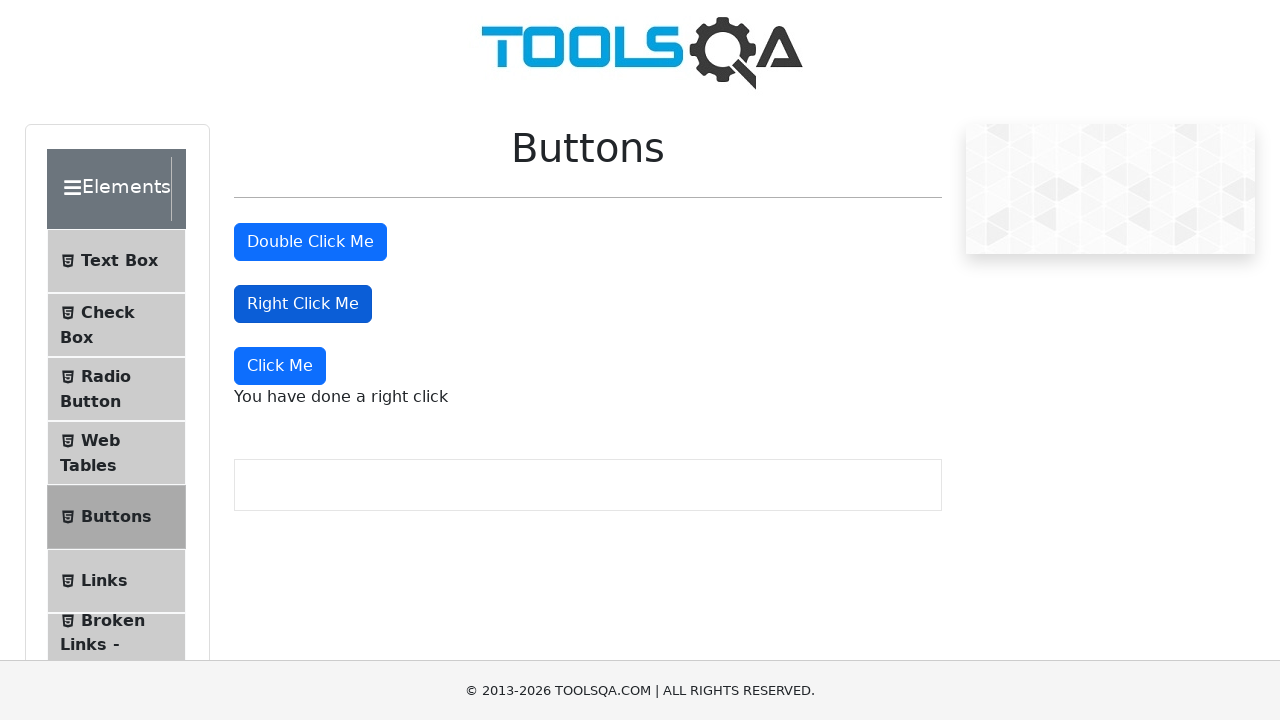